Tests browser window/tab handling by opening new tabs and windows through button clicks and verifying the page titles

Starting URL: https://demoqa.com/browser-windows

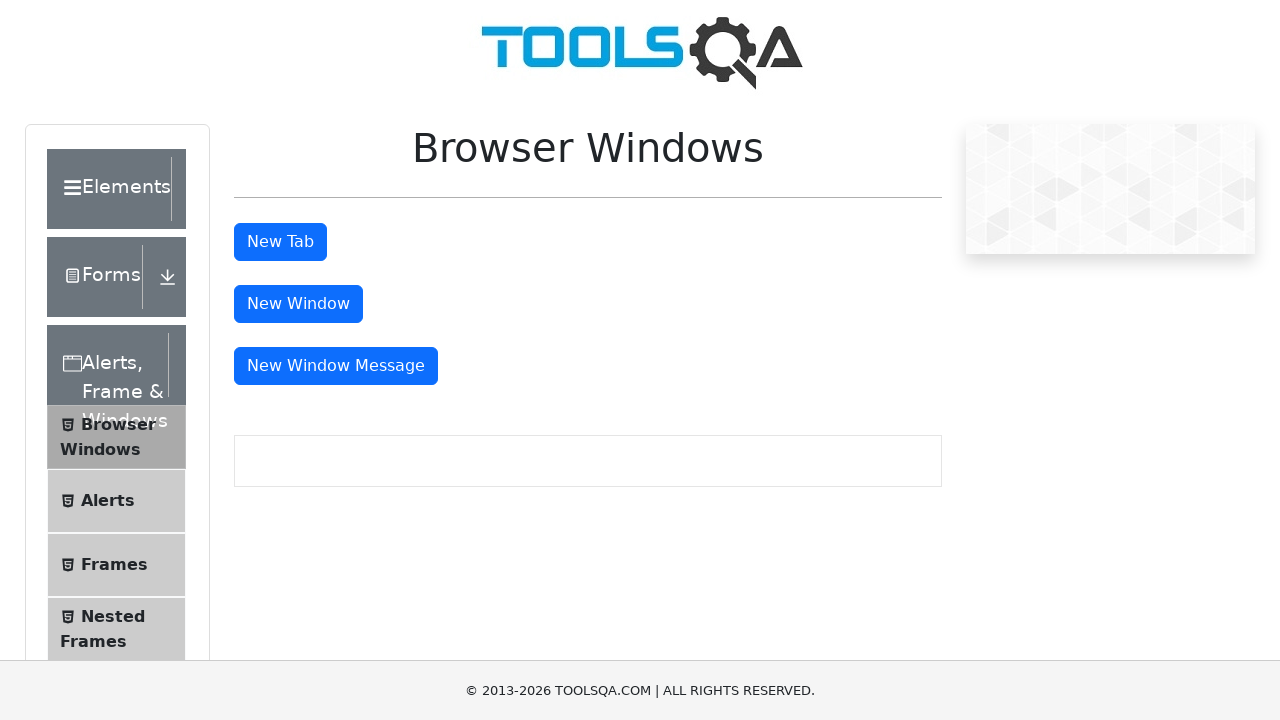

Clicked New Tab button to open a new tab at (280, 242) on #tabButton
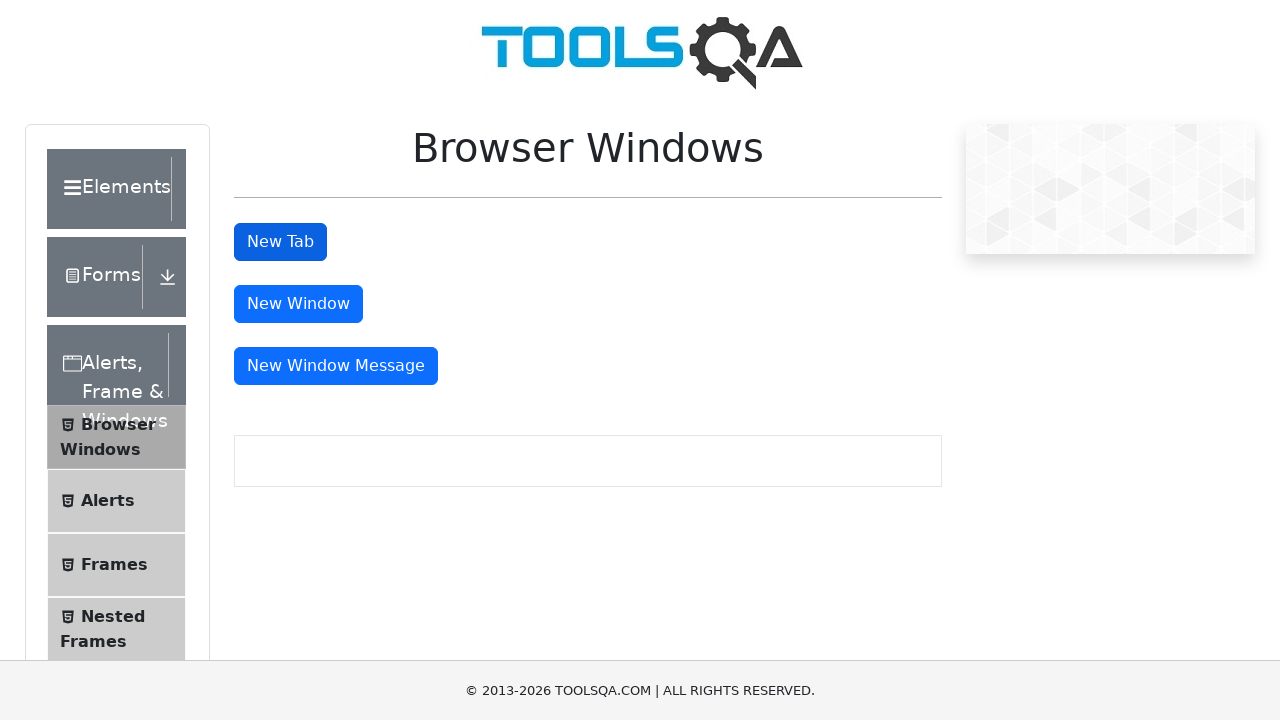

New tab loaded successfully
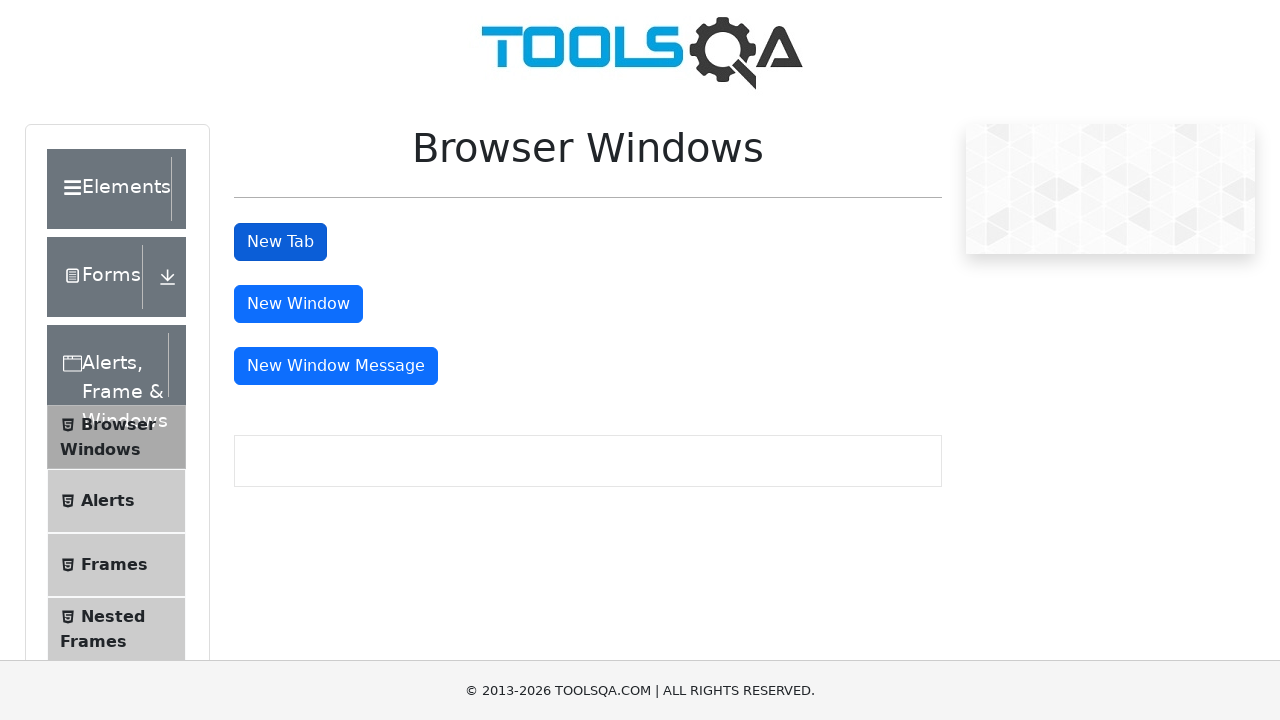

Retrieved new tab reference with title: 
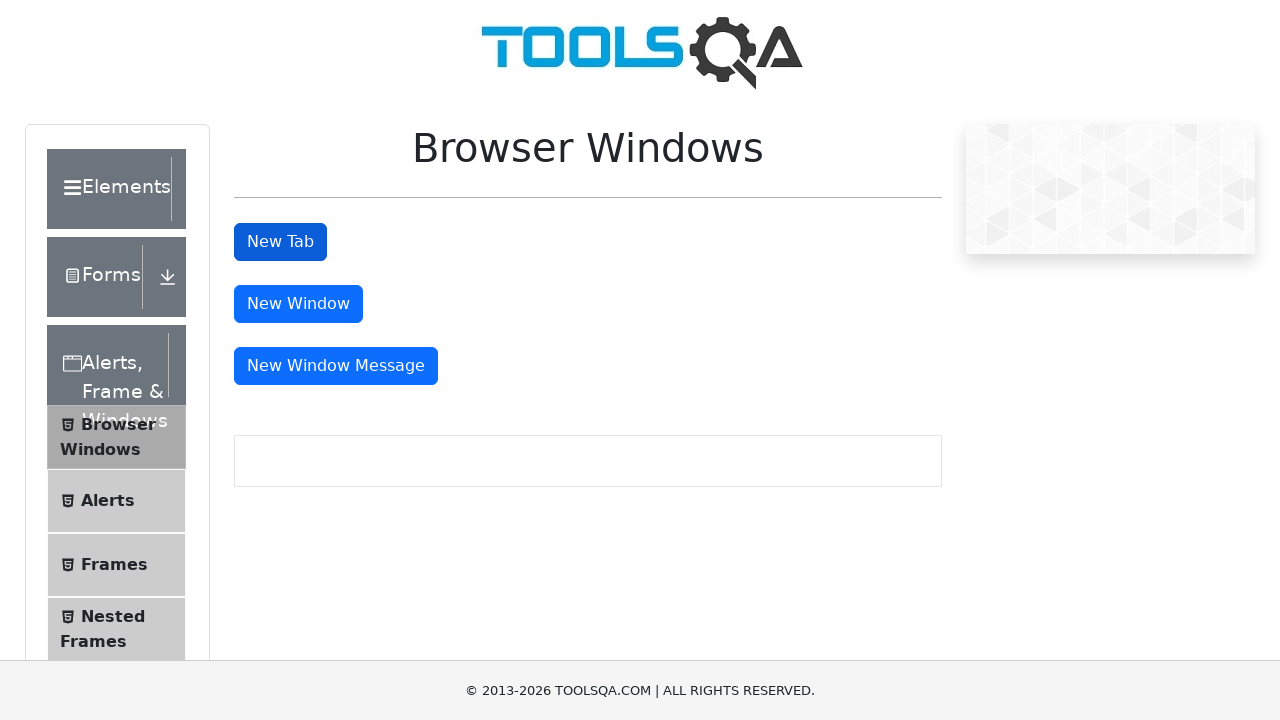

Switched back to main page
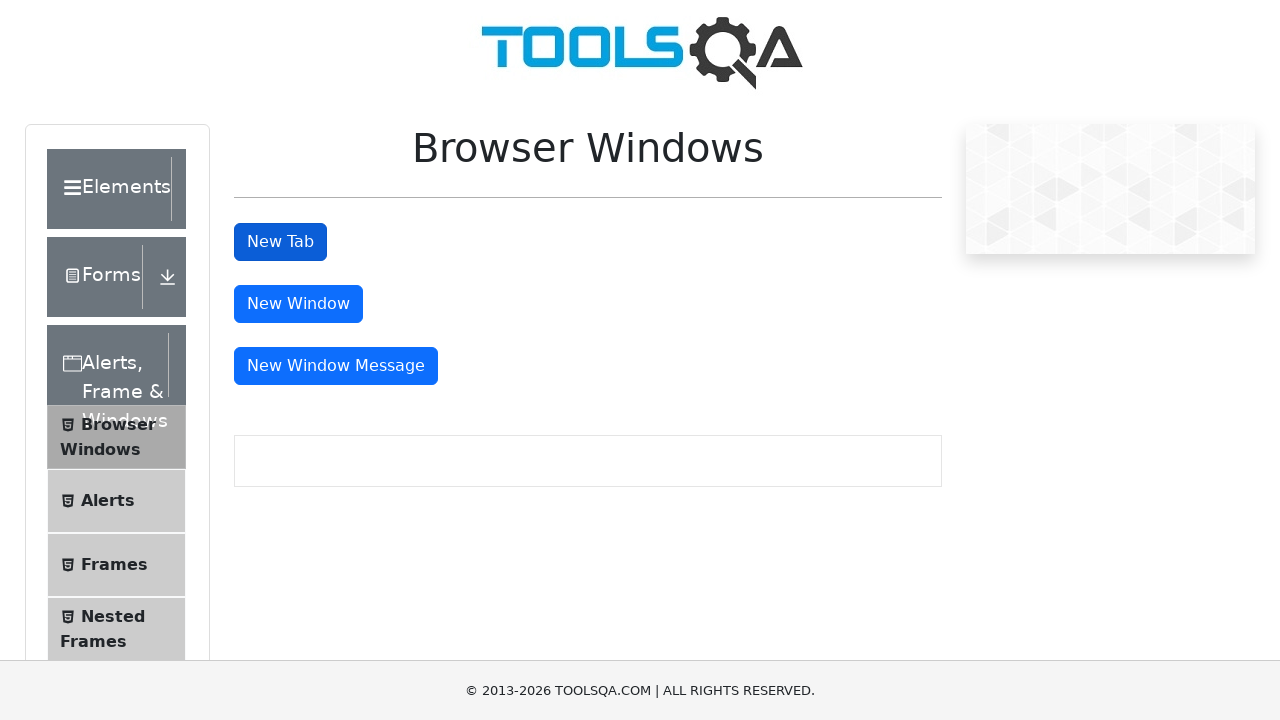

Clicked New Window button to open a new window at (298, 304) on #windowButton
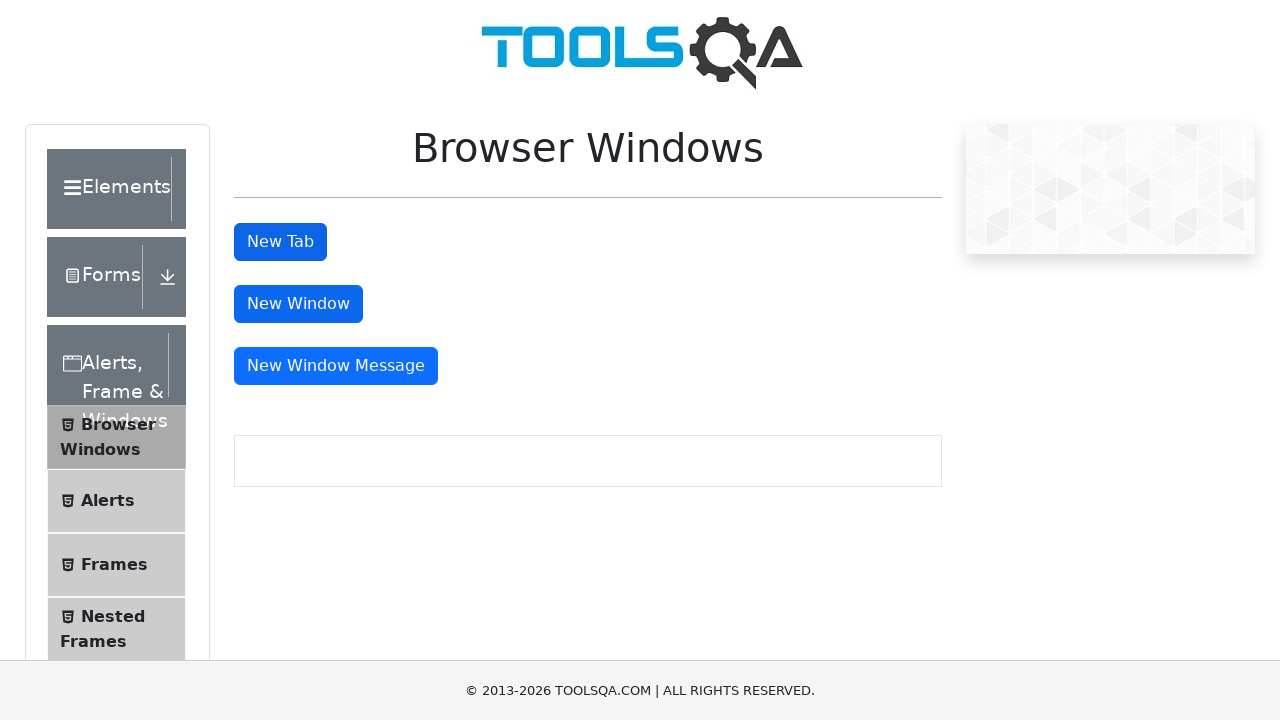

Waited 1 second for new window to open
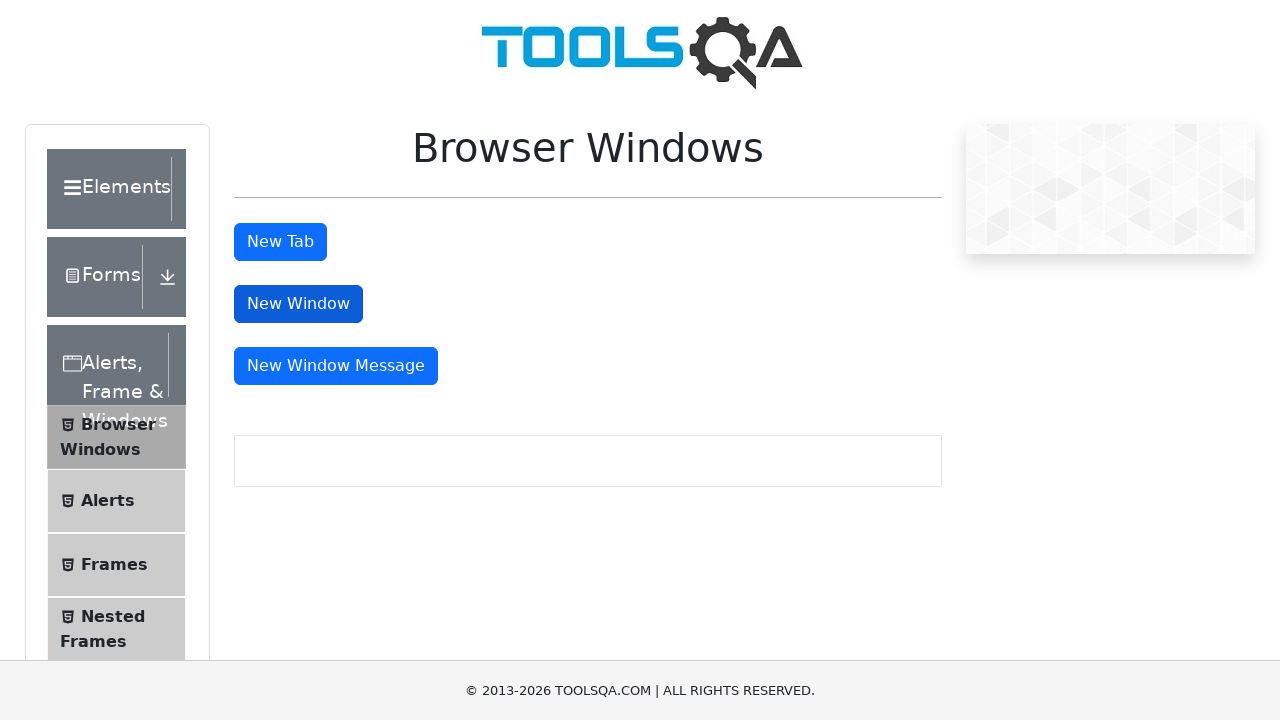

New window loaded successfully
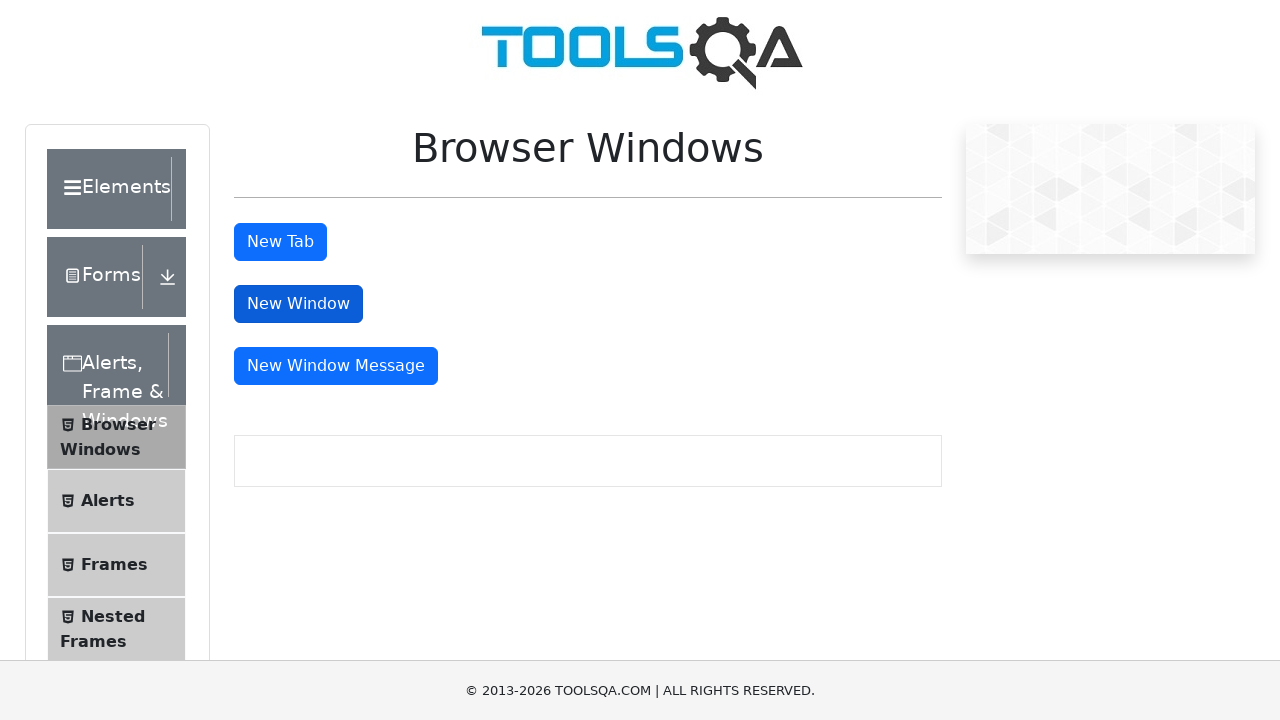

Retrieved new window reference with title: 
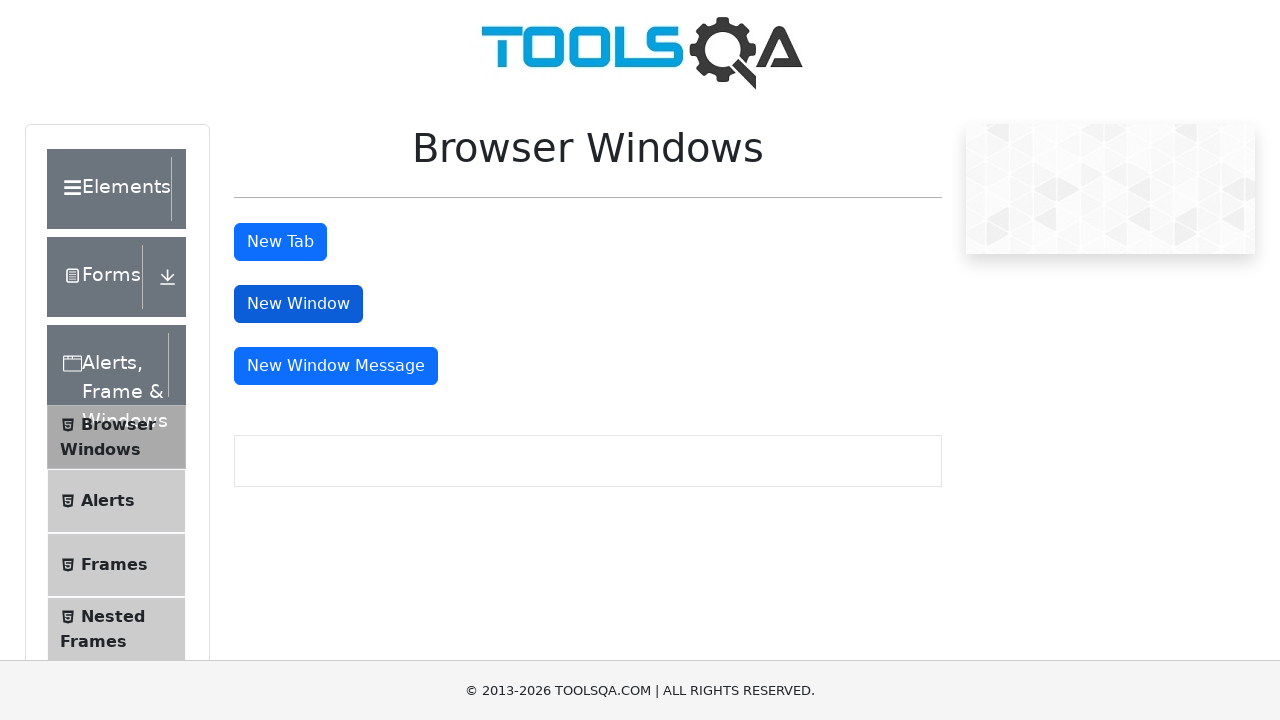

Total windows/tabs open: 3
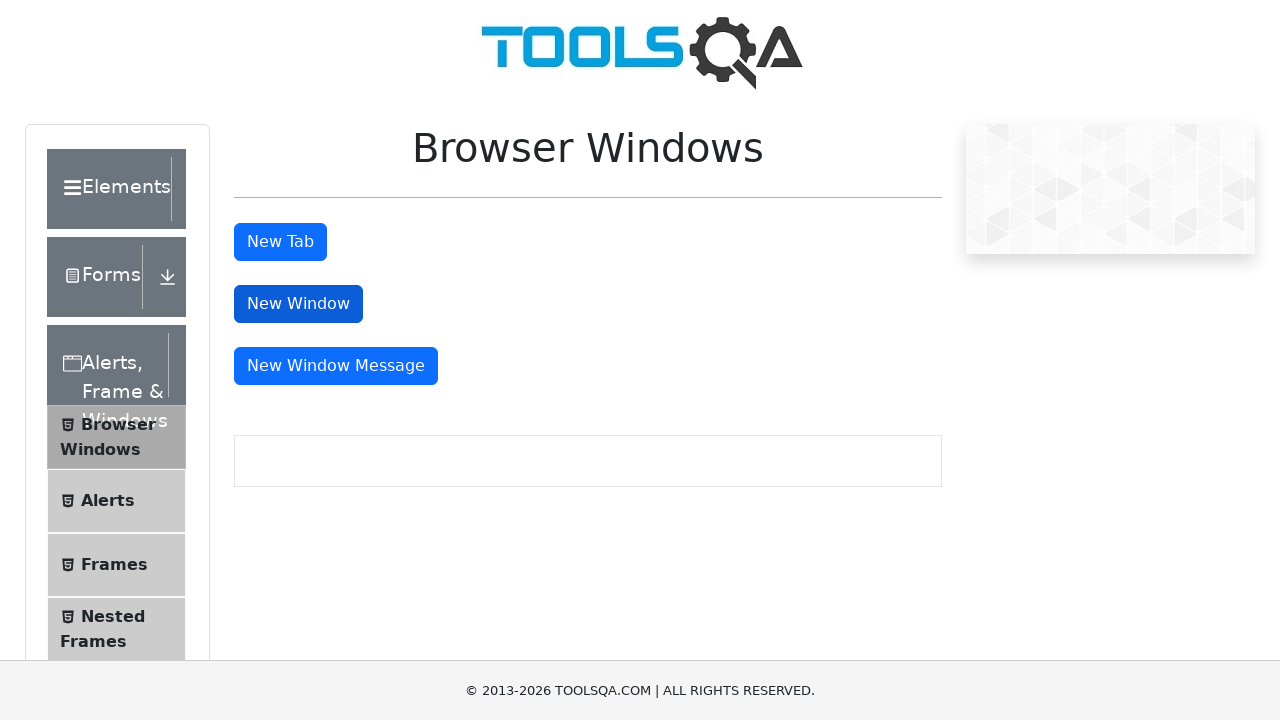

Page 1 title: demosite
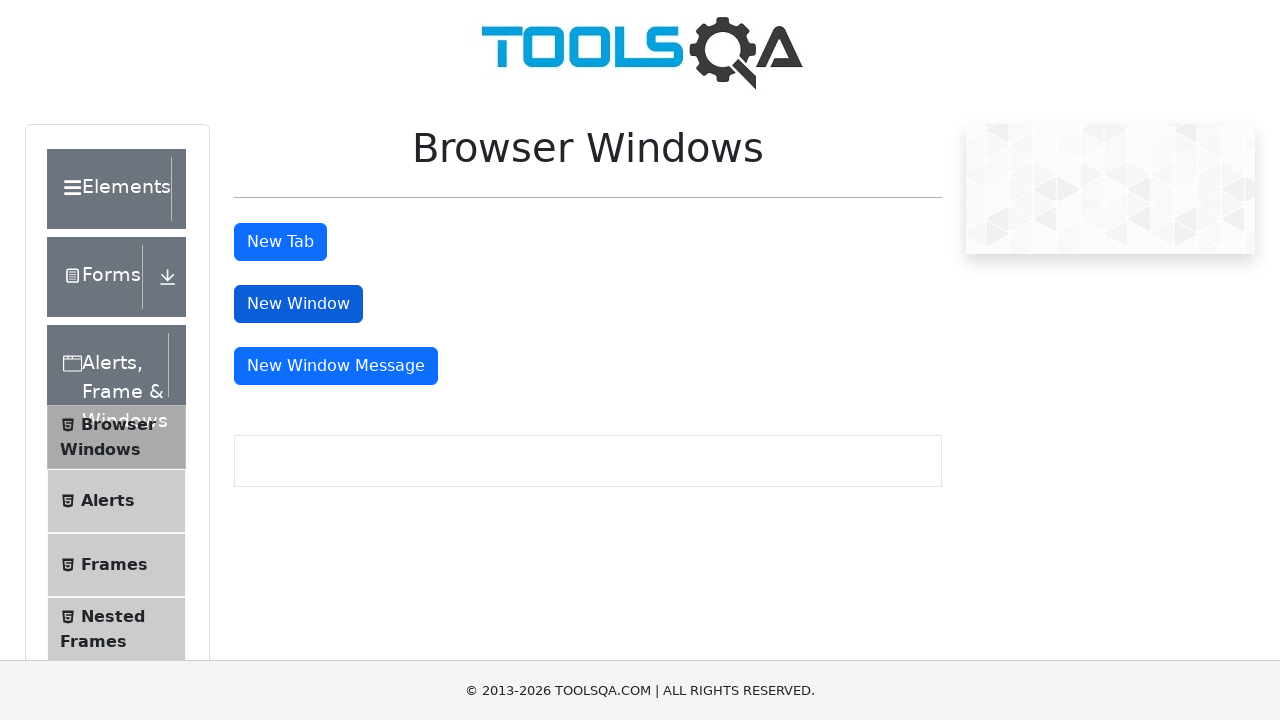

Page 2 title: 
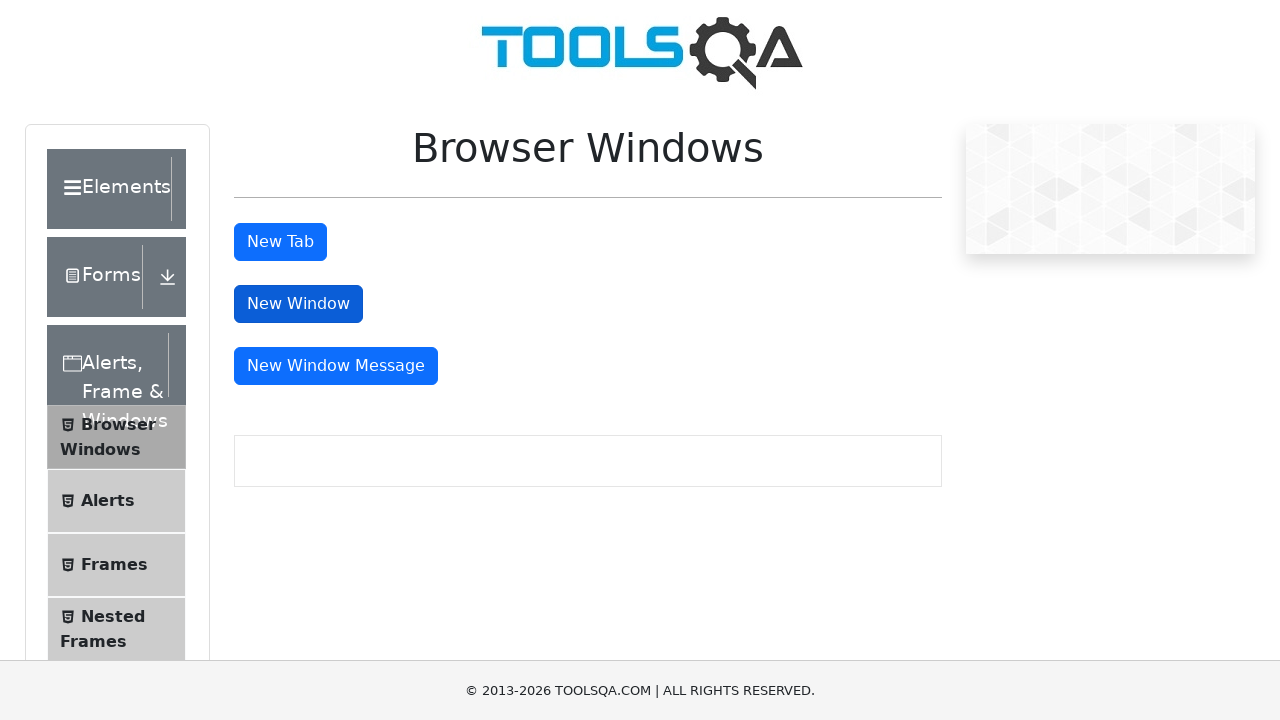

Page 3 title: 
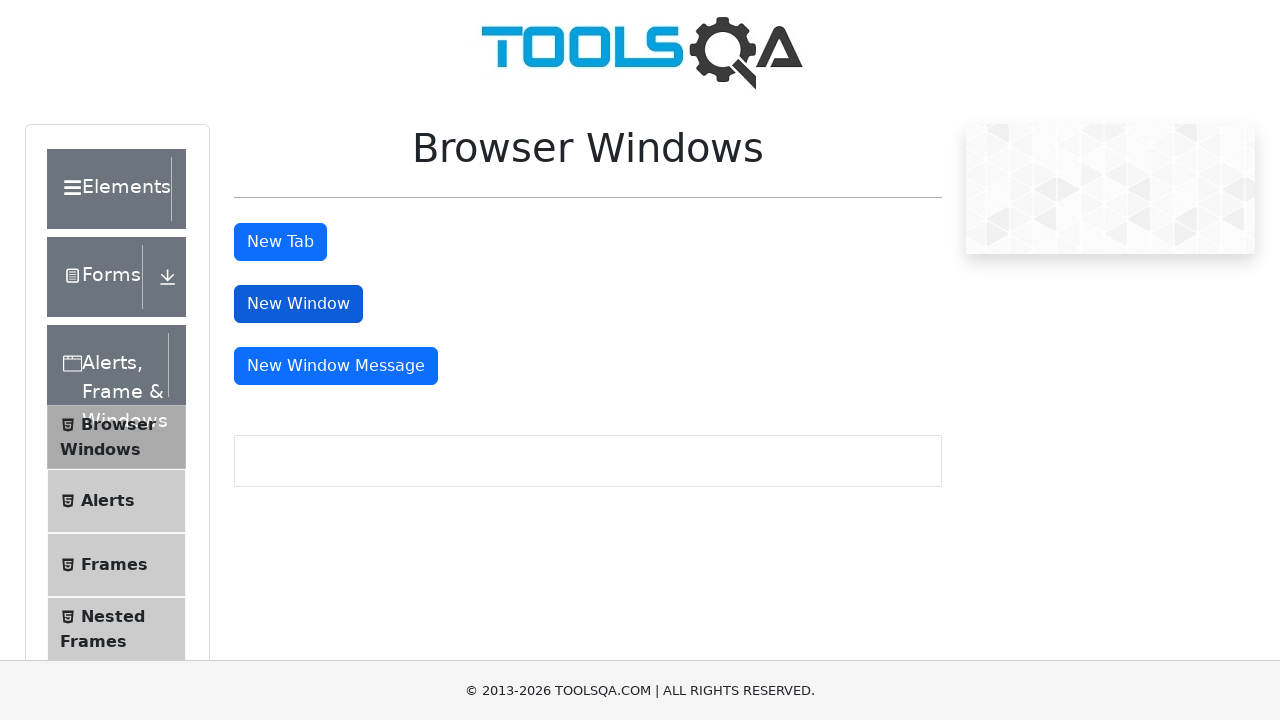

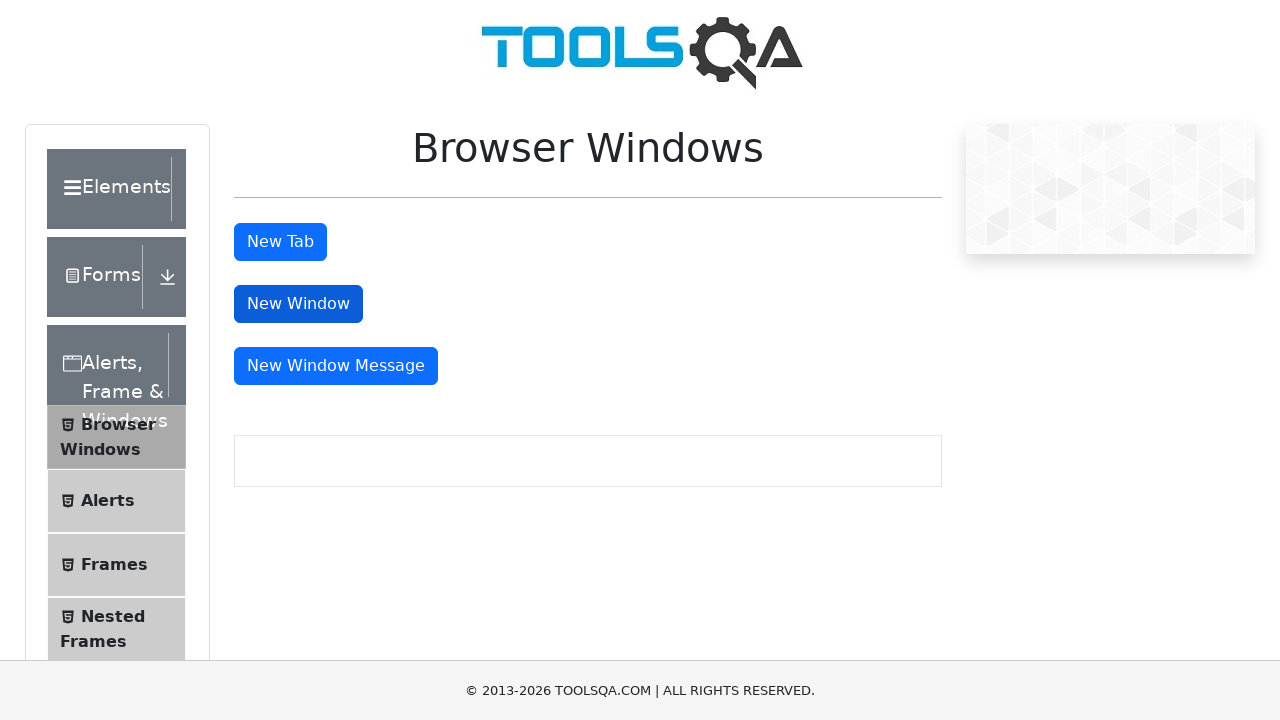